Navigates to Selenium WebDriver documentation page about installing drivers and retrieves the page title

Starting URL: https://www.selenium.dev/documentation/webdriver/getting_started/install_drivers/

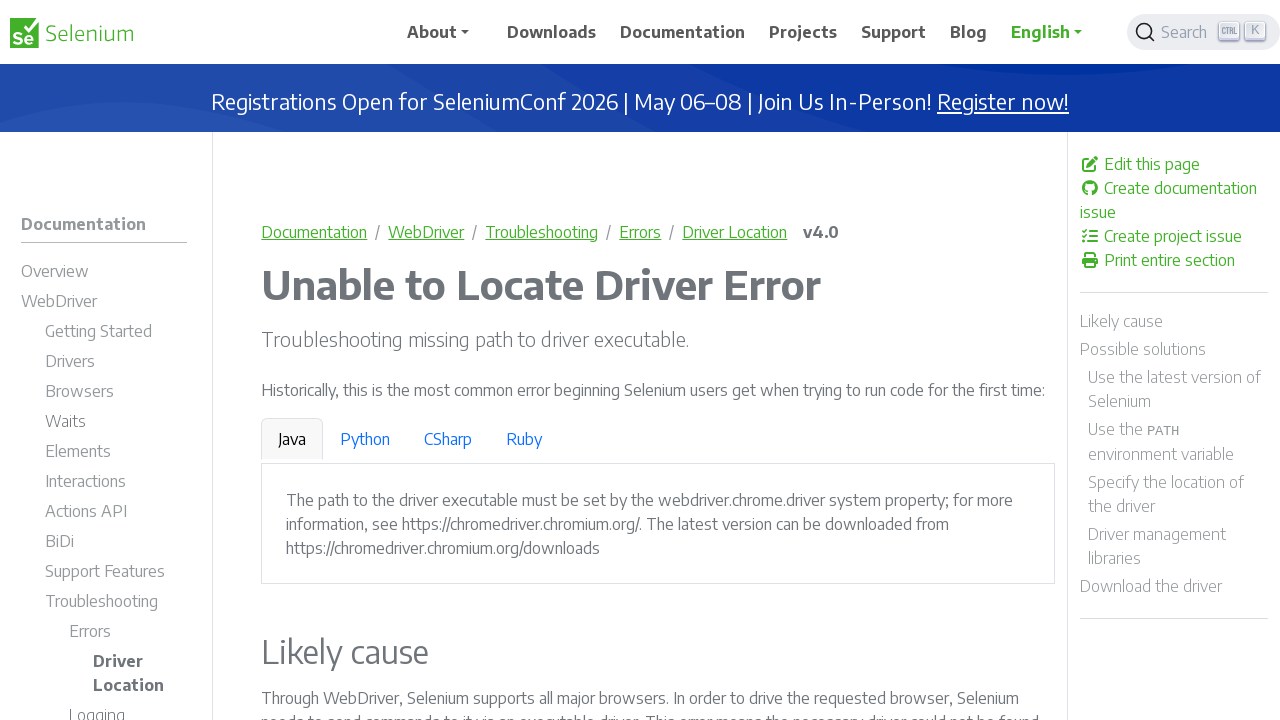

Navigated to Selenium WebDriver install drivers documentation page
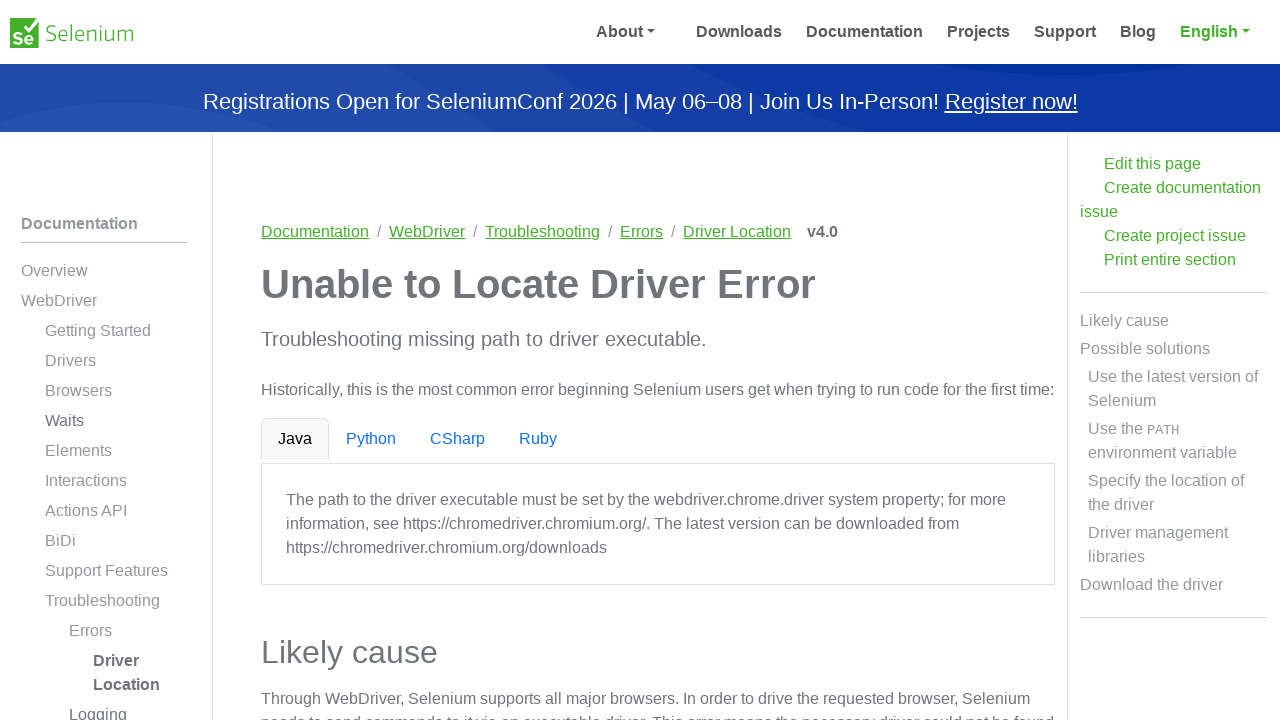

Page DOM content loaded
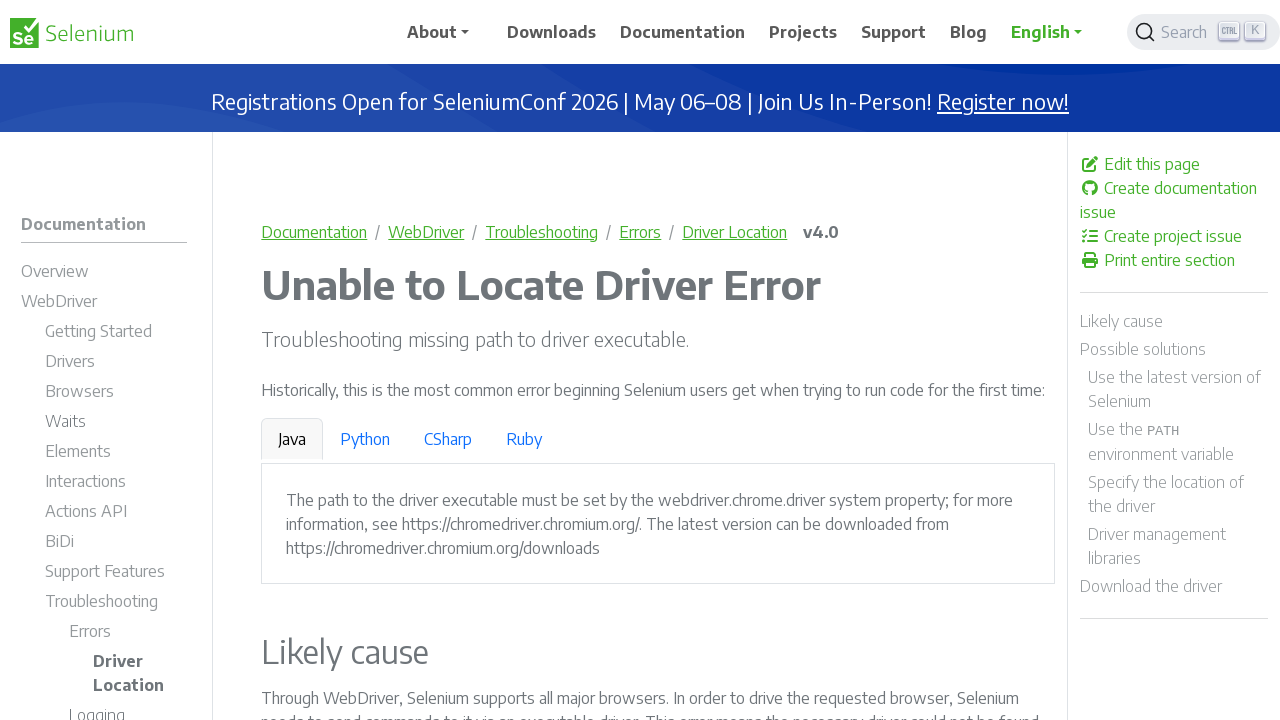

Retrieved page title: Unable to Locate Driver Error | Selenium
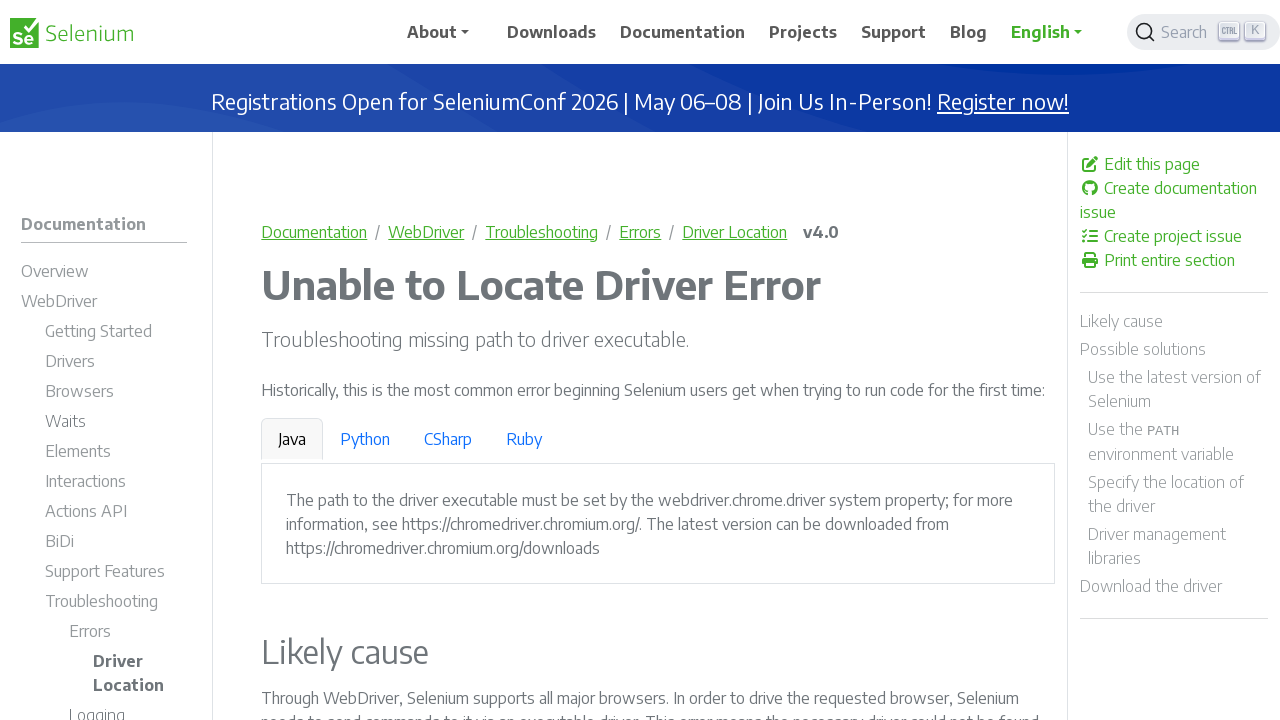

Printed page title: Unable to Locate Driver Error | Selenium
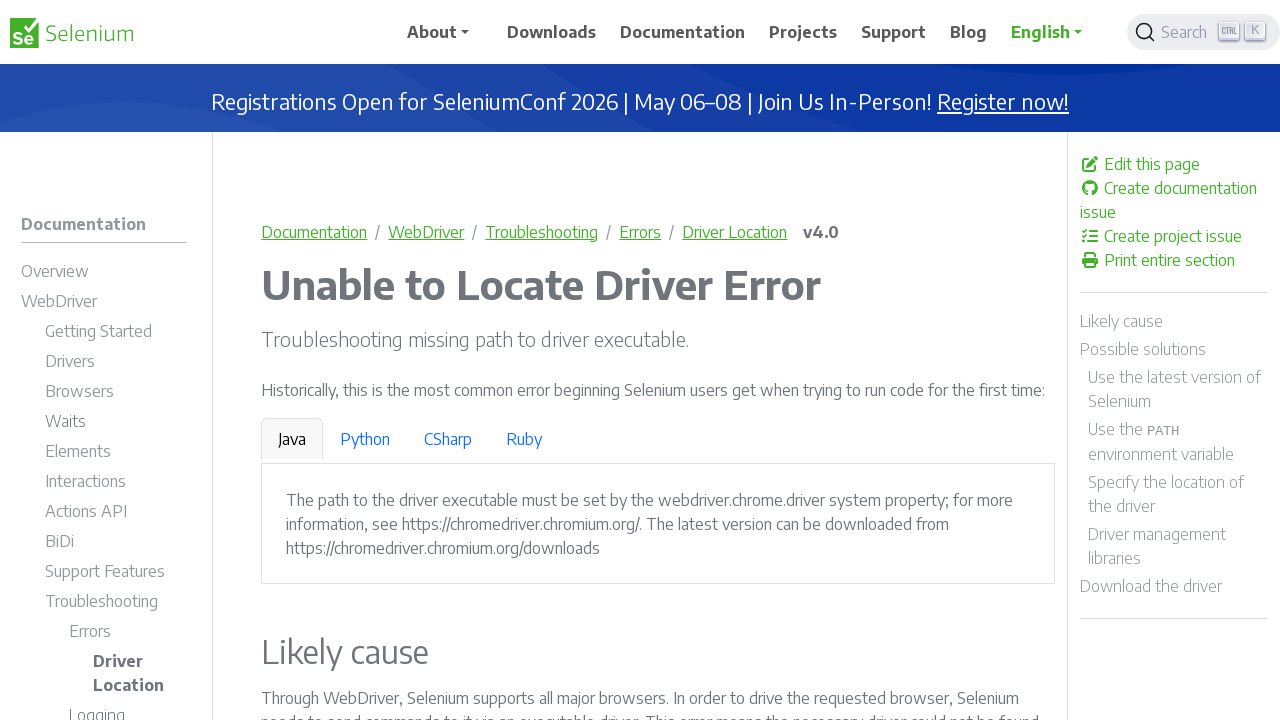

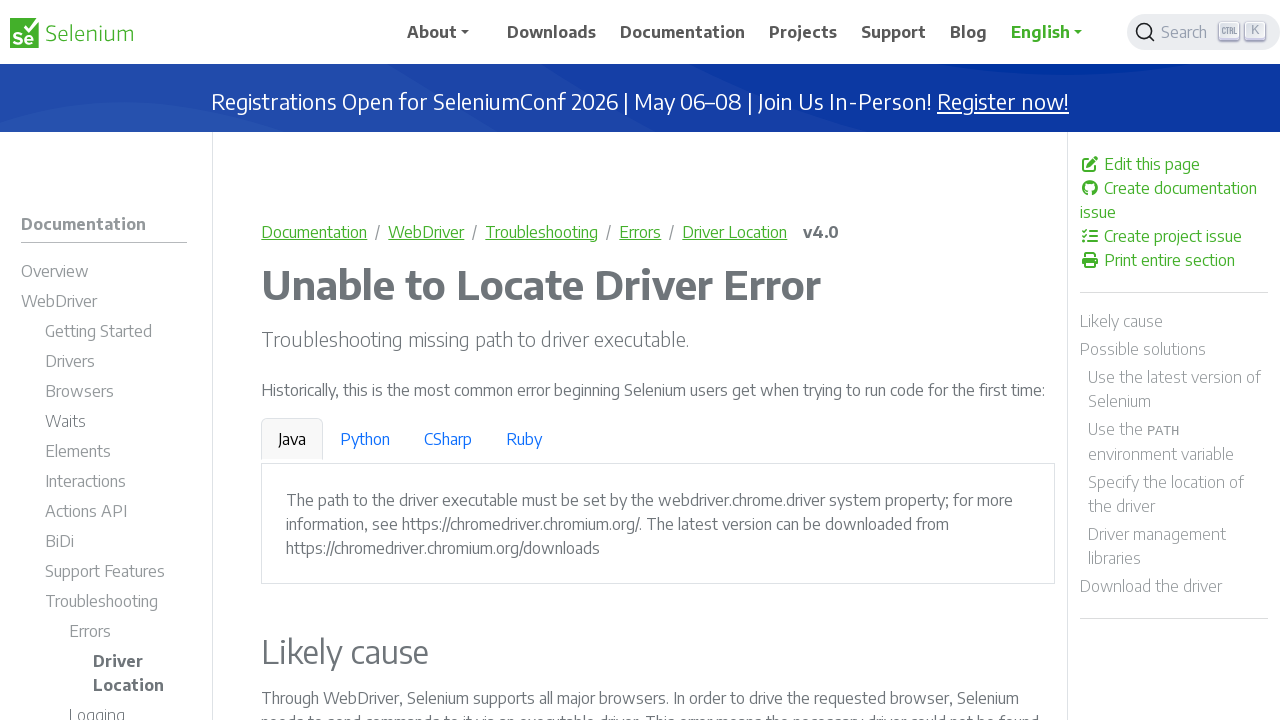